Tests JavaScript alert handling by triggering different alerts and interacting with them using accept, dismiss, and text input

Starting URL: https://the-internet.herokuapp.com/javascript_alerts

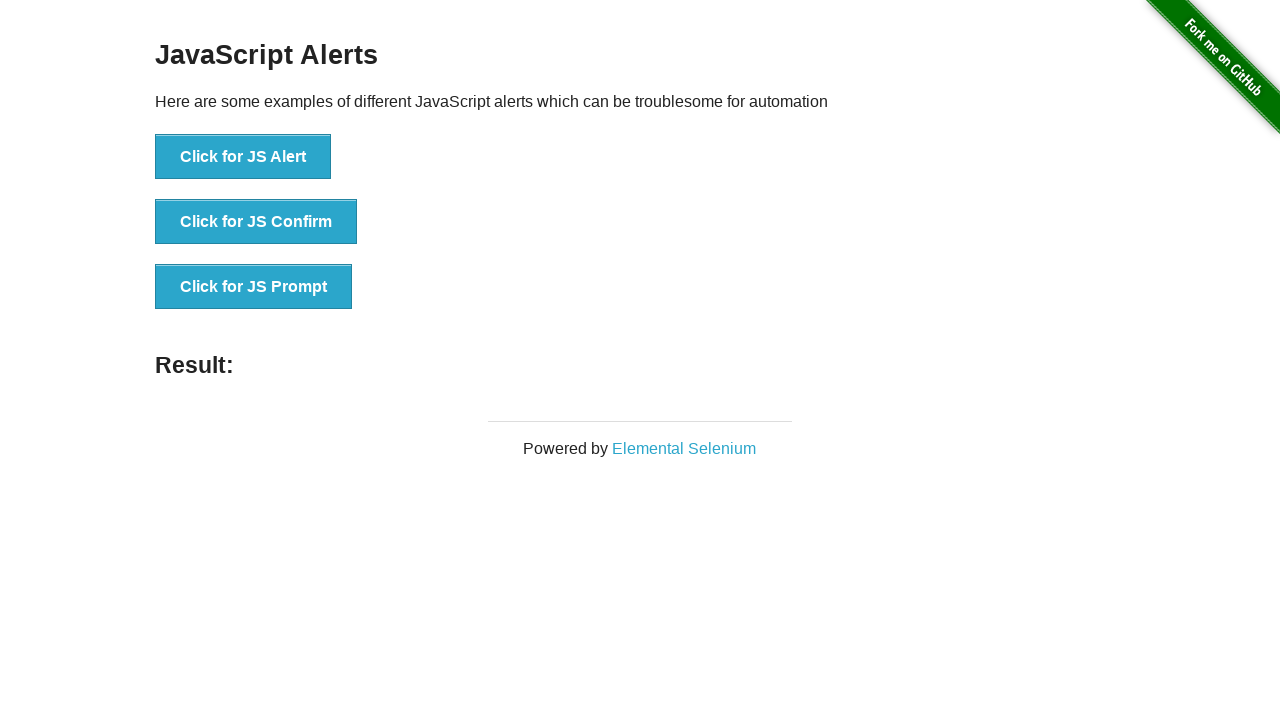

Clicked button to trigger JS Alert at (243, 157) on xpath=//button[text()='Click for JS Alert']
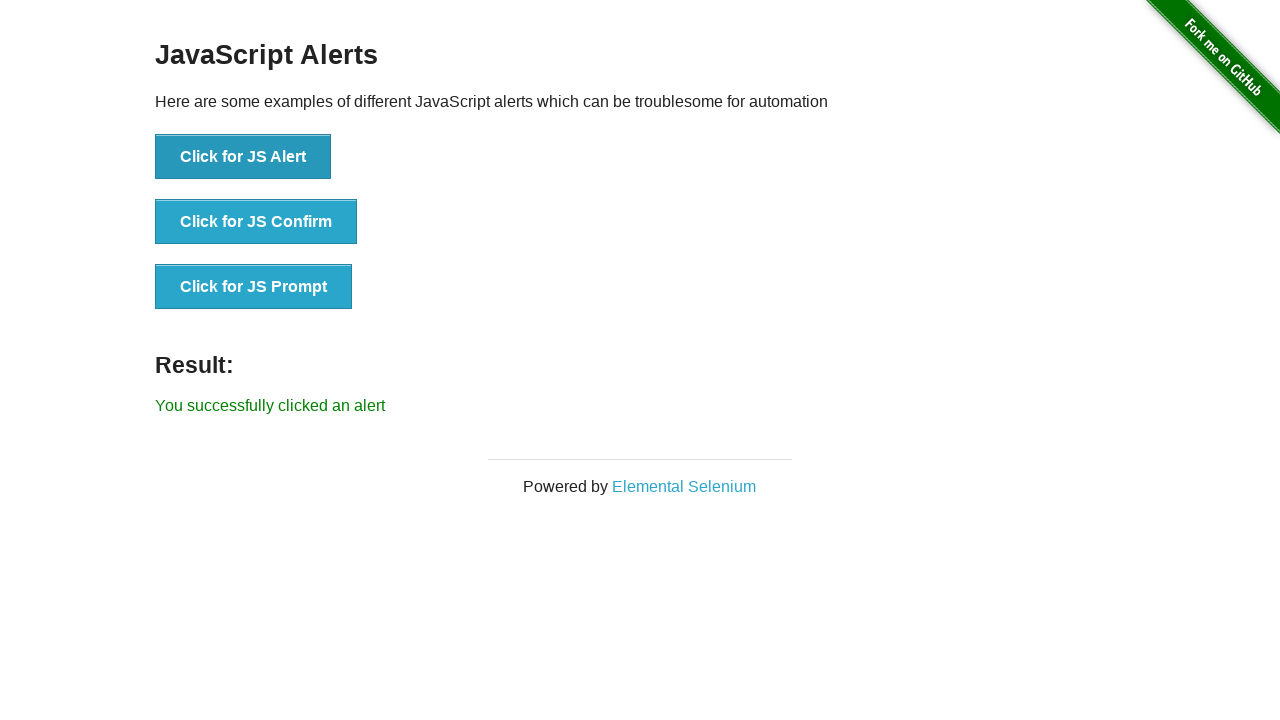

Set up dialog handler to accept alerts and clicked JS Alert button at (243, 157) on xpath=//button[text()='Click for JS Alert']
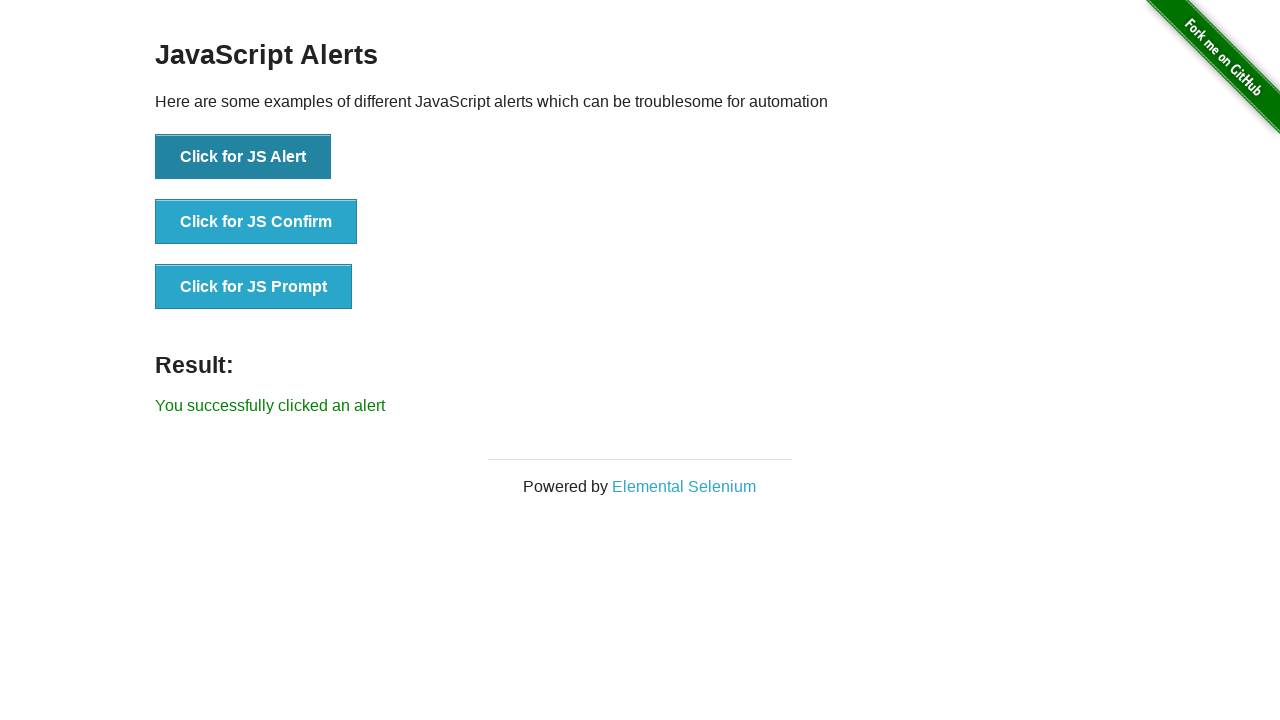

Set up dialog handler to dismiss confirm and clicked JS Confirm button at (256, 222) on xpath=//button[text()='Click for JS Confirm']
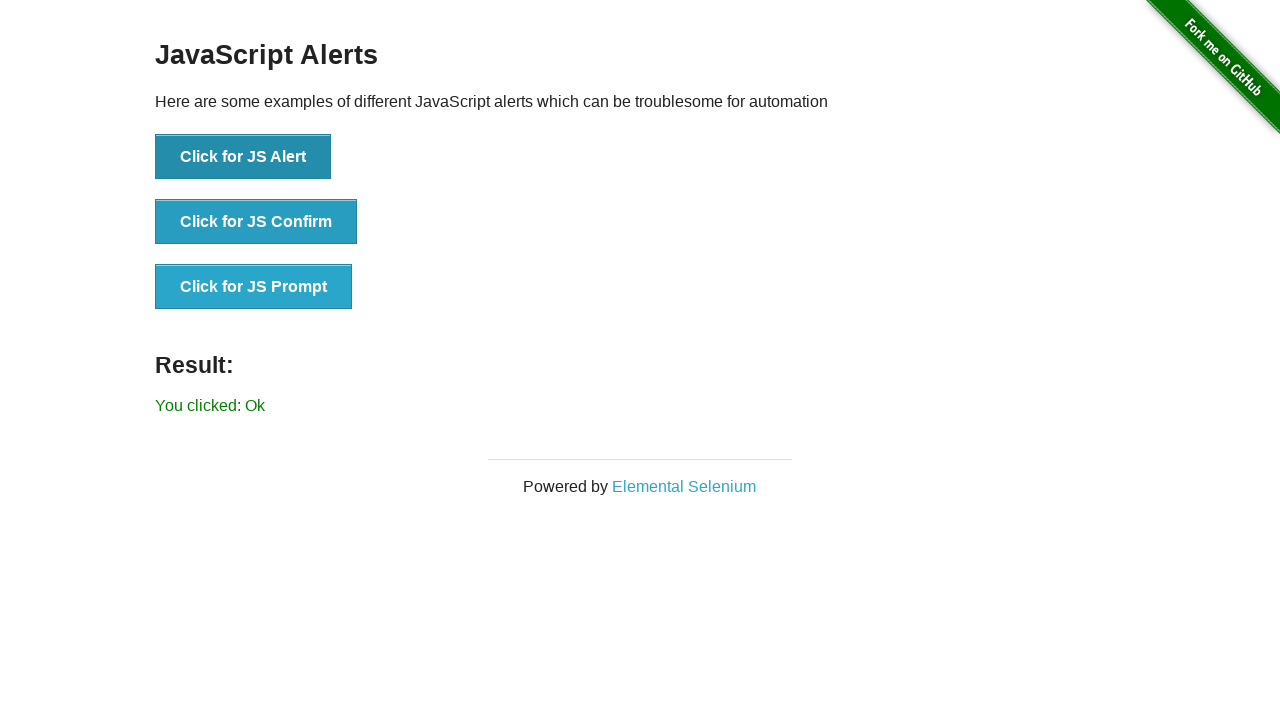

Set up dialog handler to accept prompt with text 'Sujoy' and clicked JS Prompt button at (254, 287) on xpath=//button[text()='Click for JS Prompt']
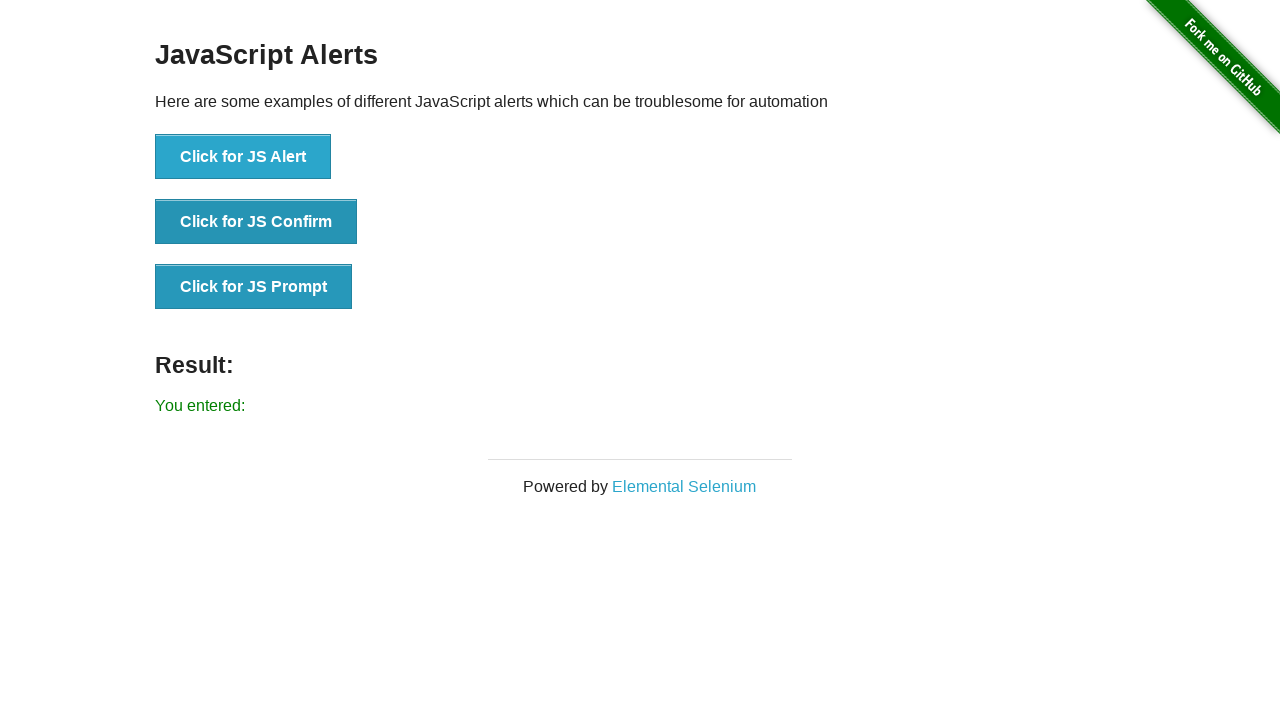

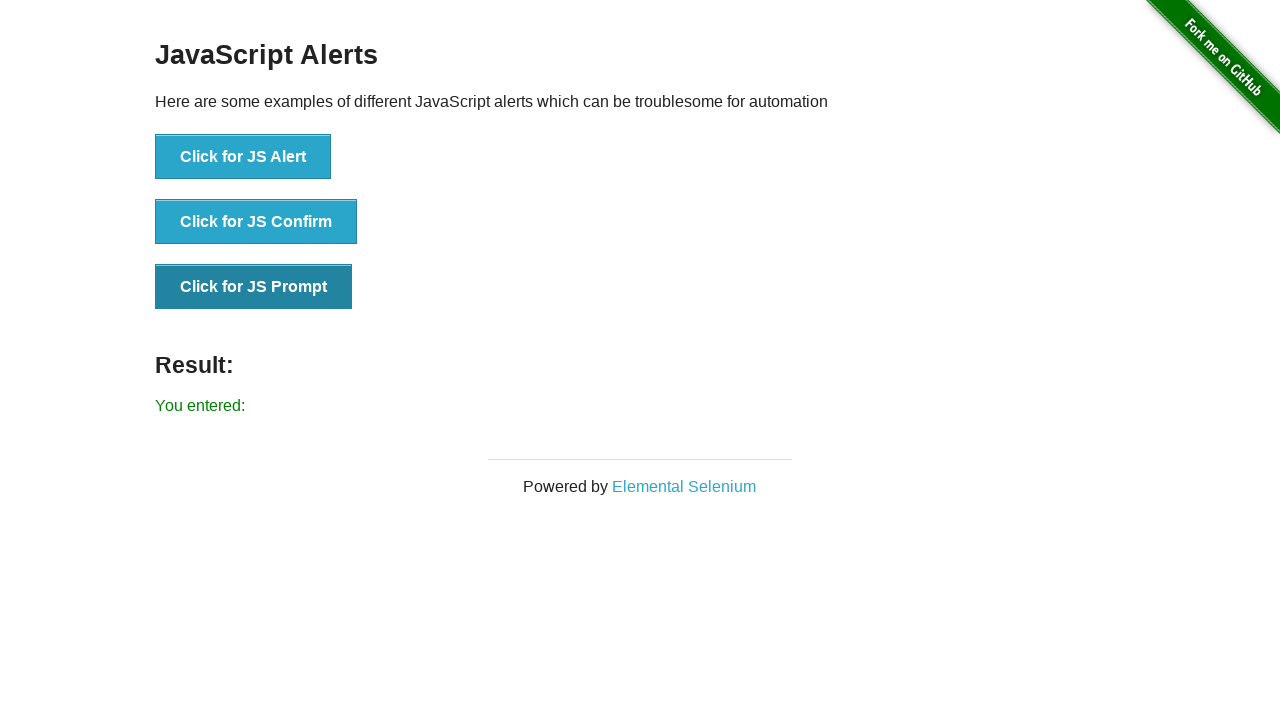